Tests the clear functionality by entering text and then clicking clear to verify both input and output fields are emptied.

Starting URL: https://string-converter.dev.devtools.site

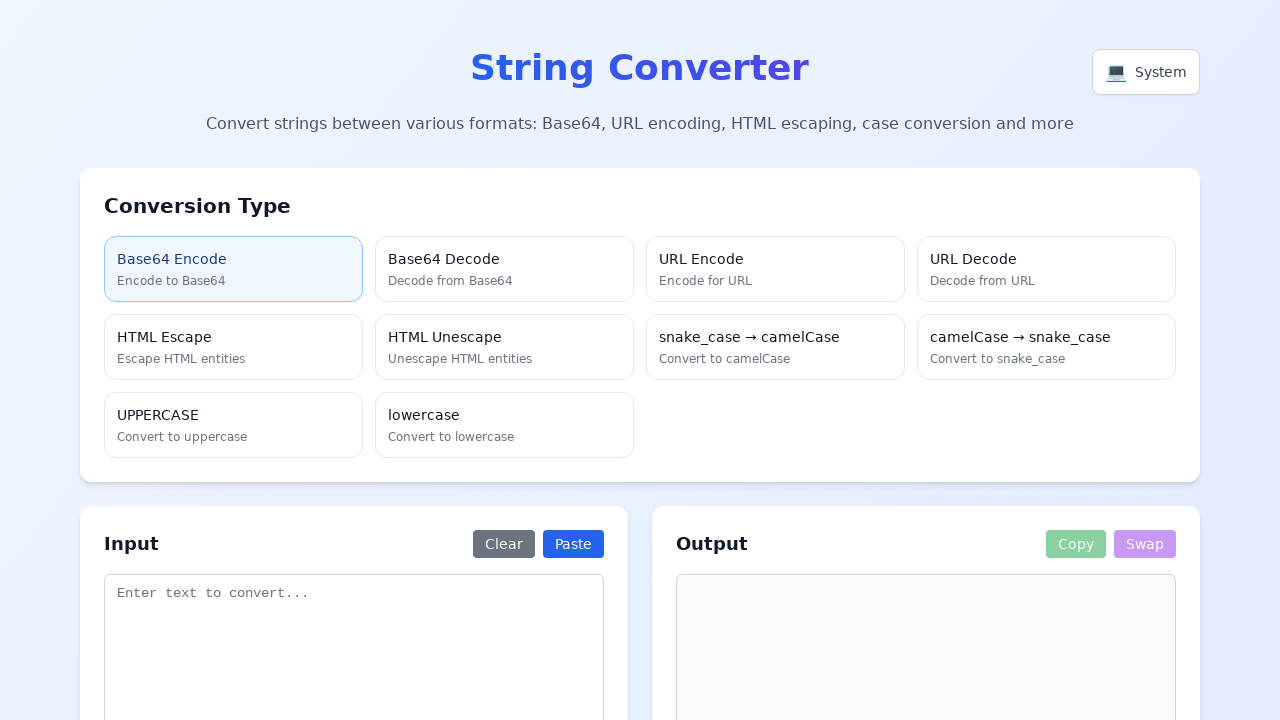

Waited 3 seconds for SPA to load
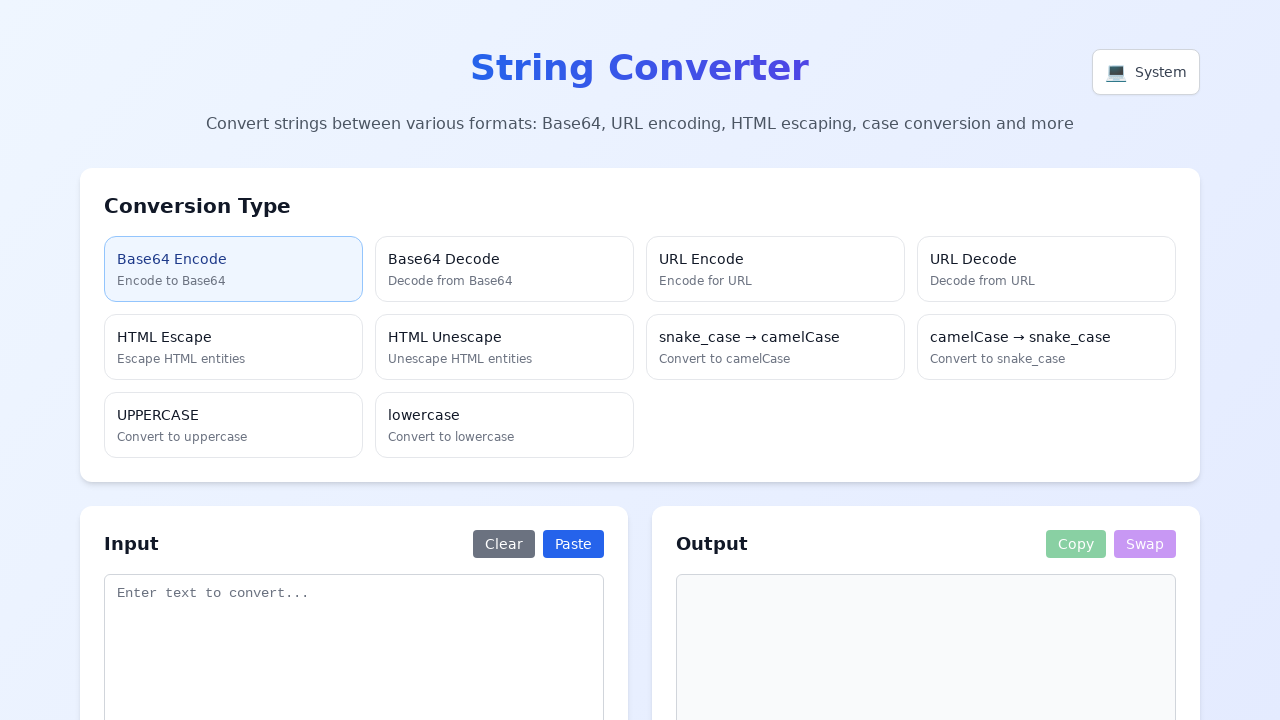

Entered 'Hello World' into the input textarea on textarea[placeholder*="Enter text to convert"]
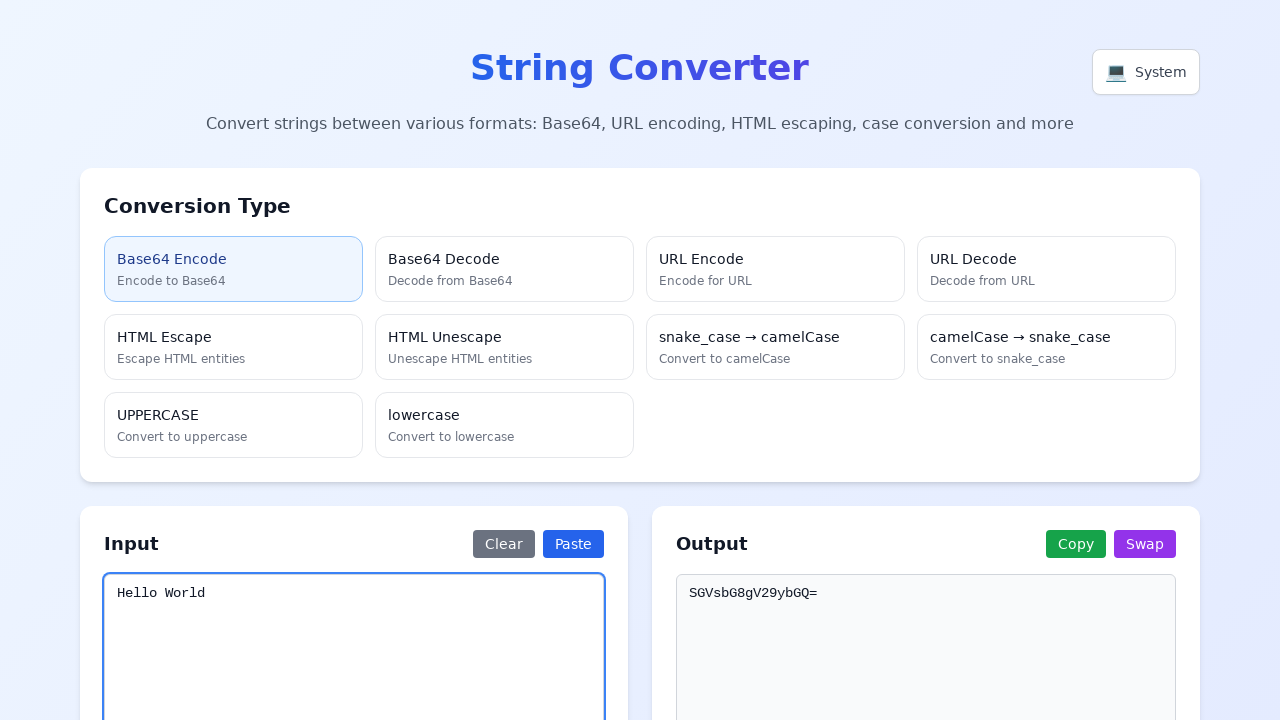

Waited 1 second for conversion to process
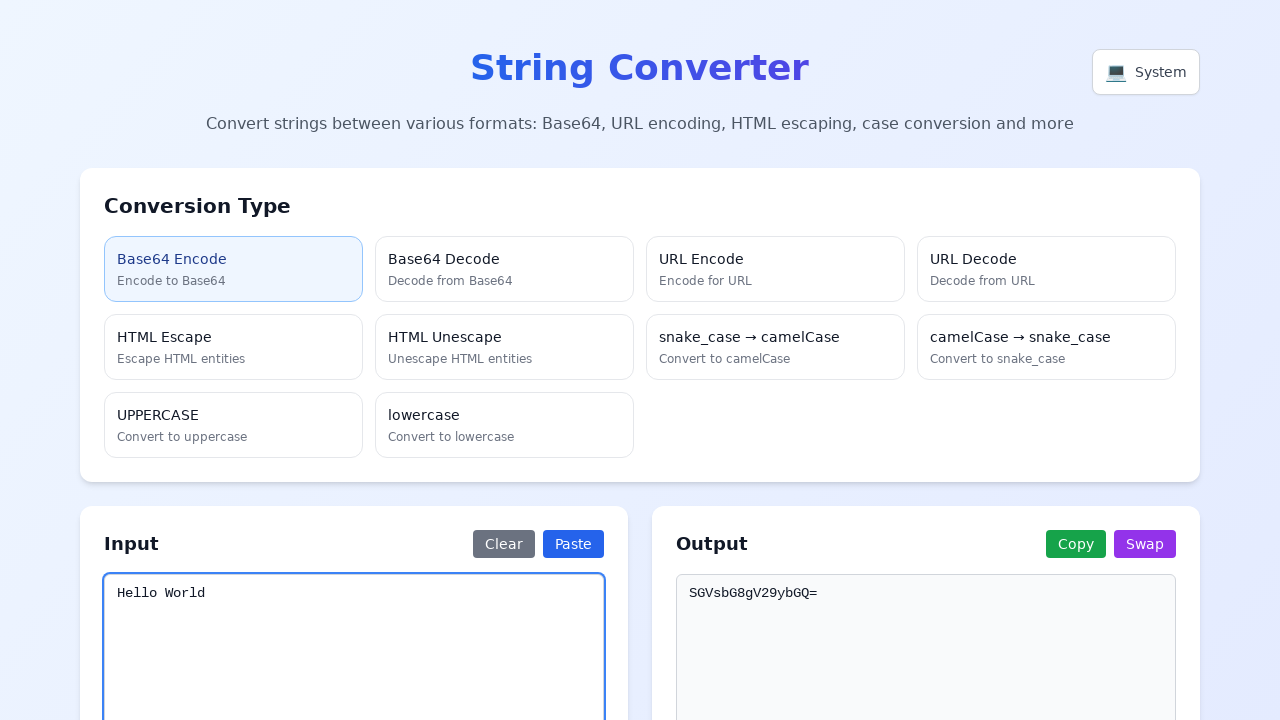

Clicked the Clear button at (504, 544) on button:has-text("Clear")
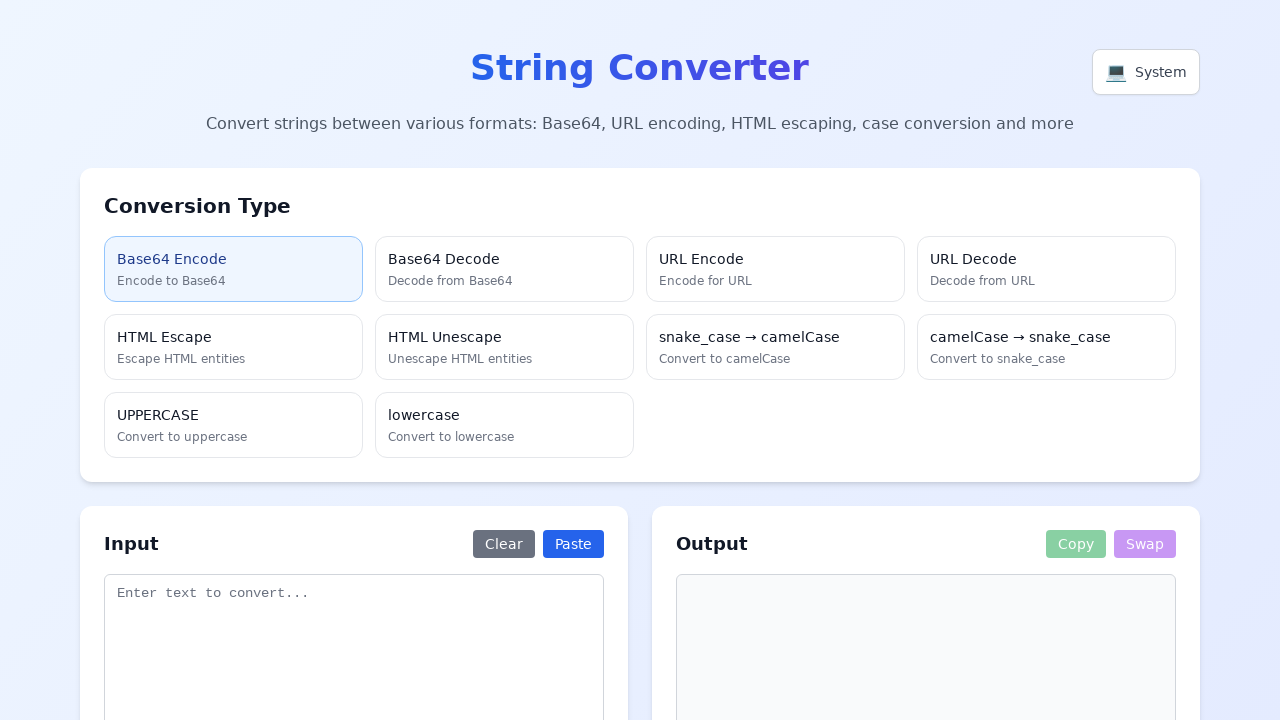

Retrieved input field value
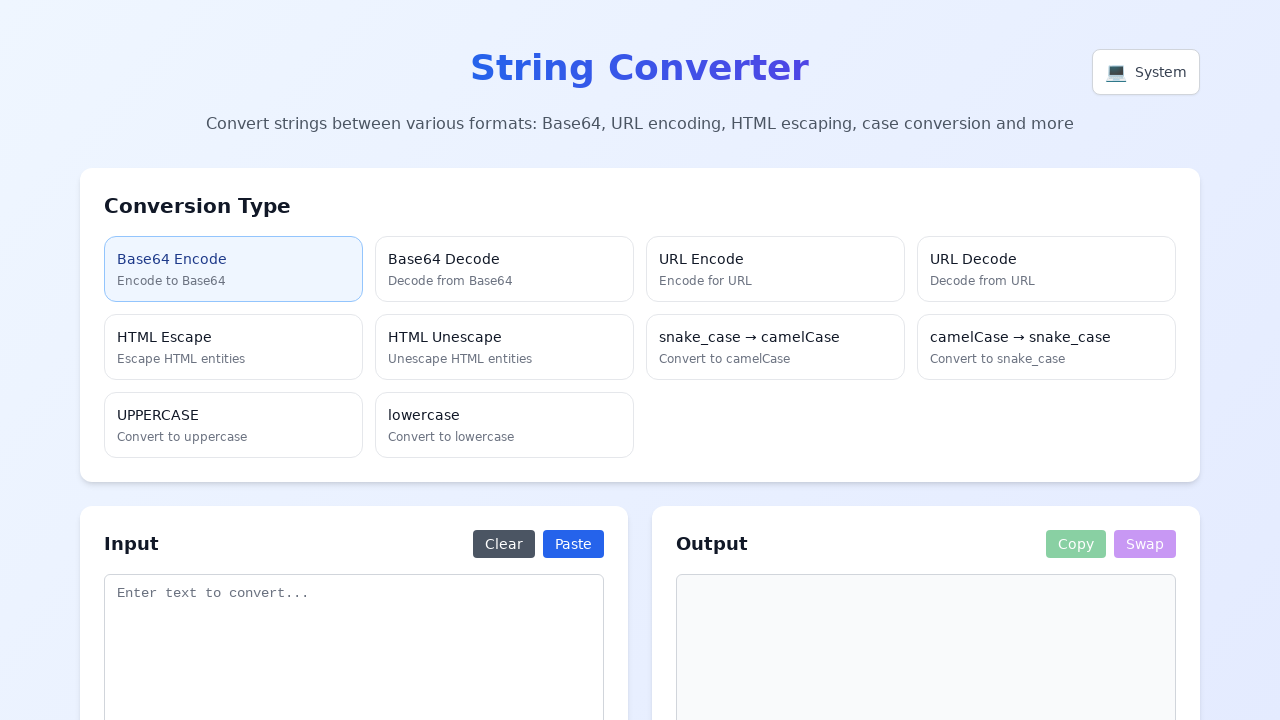

Verified input field is empty
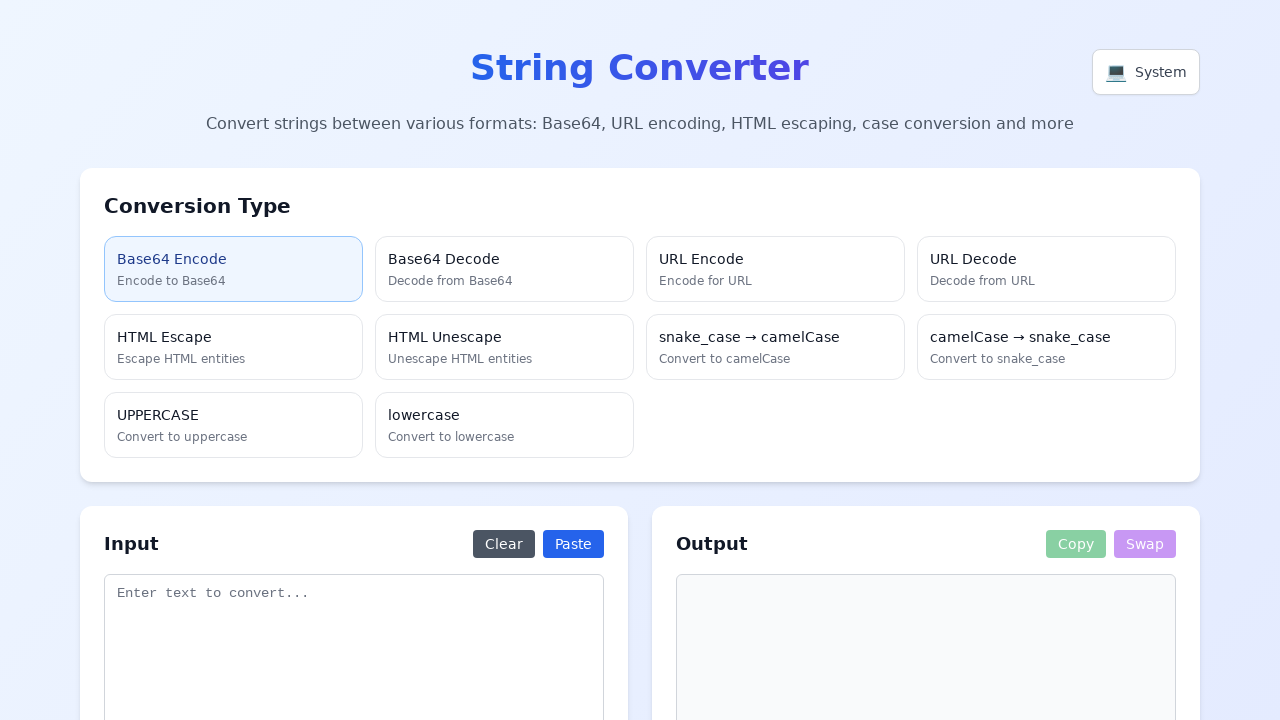

Retrieved output field value
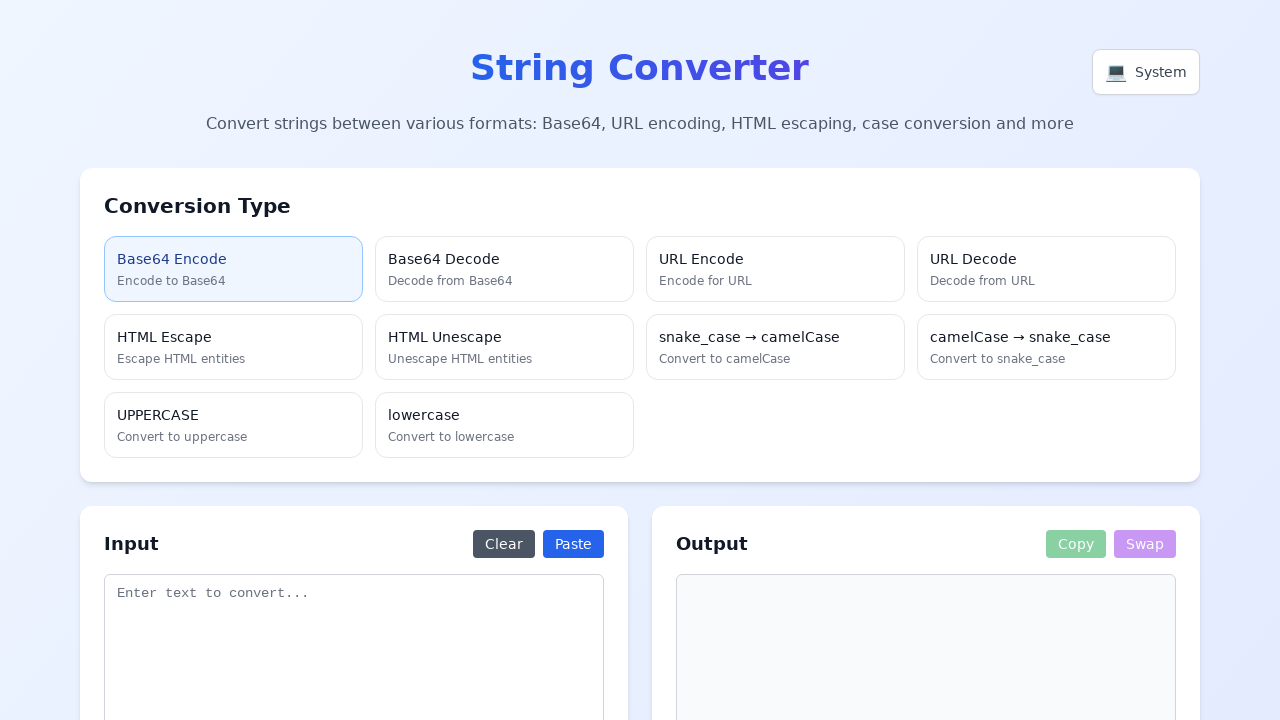

Verified output field is empty
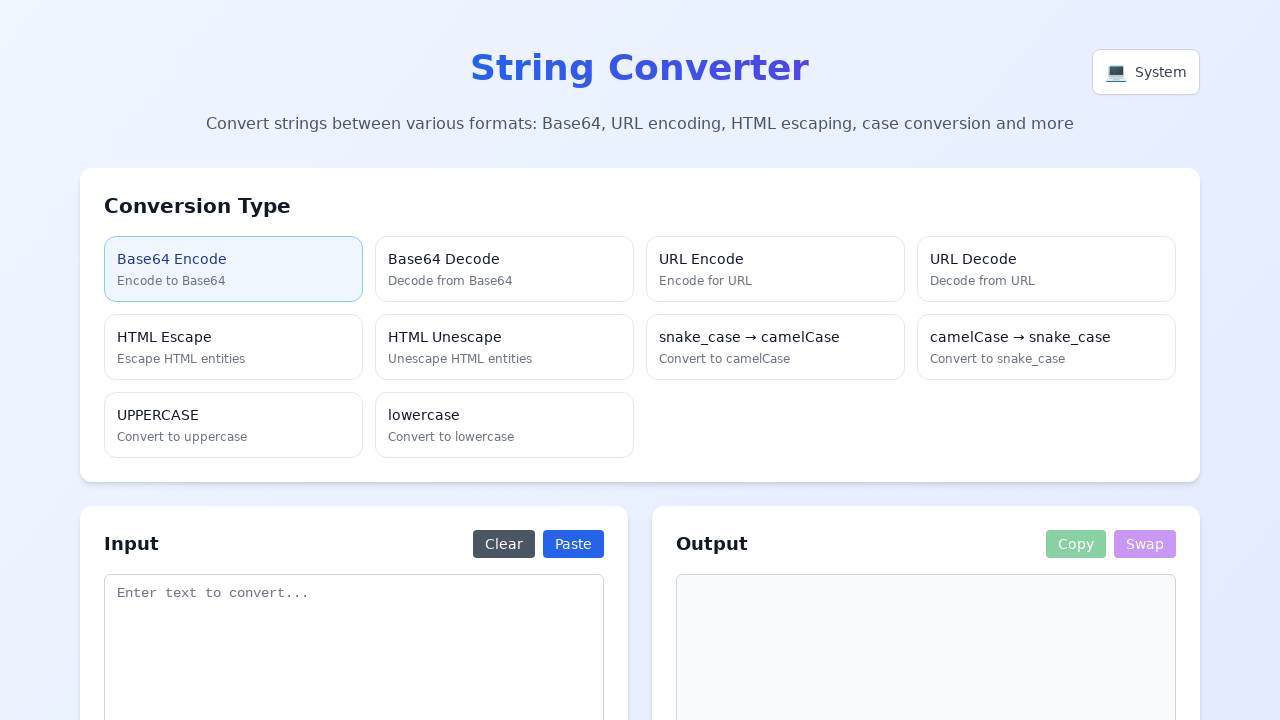

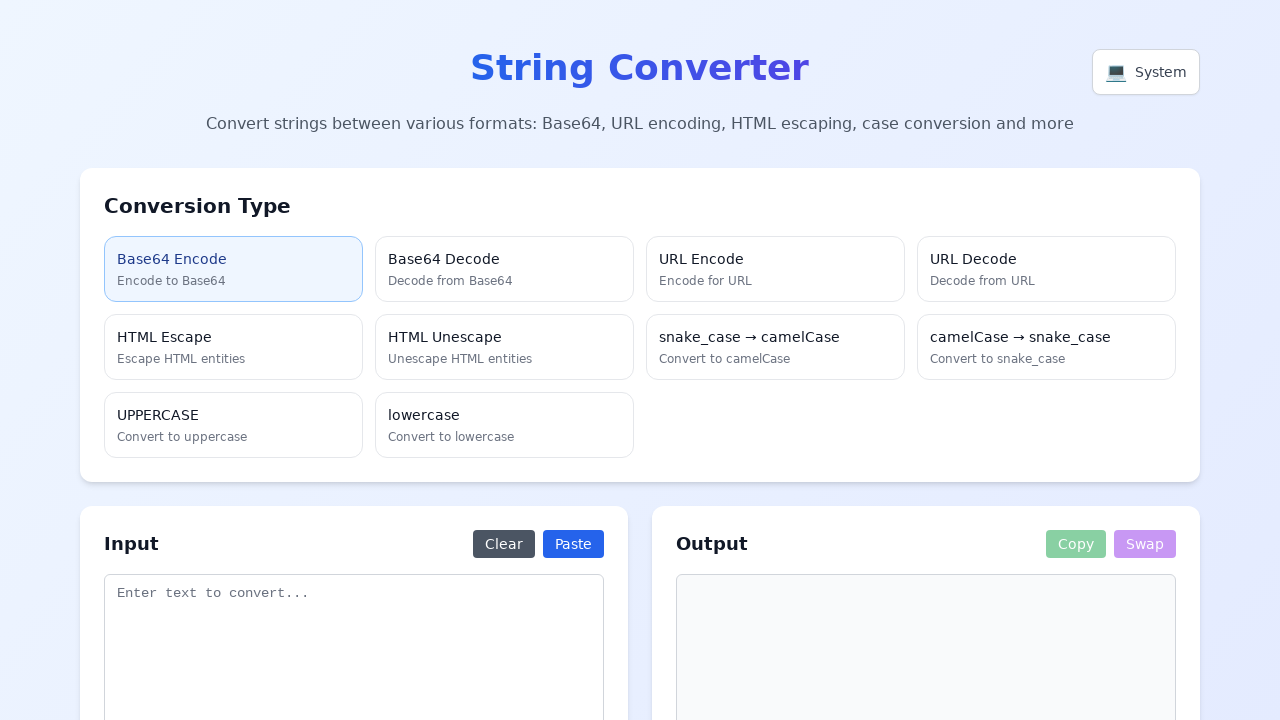